Tests navigation scope by counting links in different sections of the page (whole page, footer, first column) and opens each link in the first column of the footer in new tabs to verify they work

Starting URL: https://www.rahulshettyacademy.com/AutomationPractice/

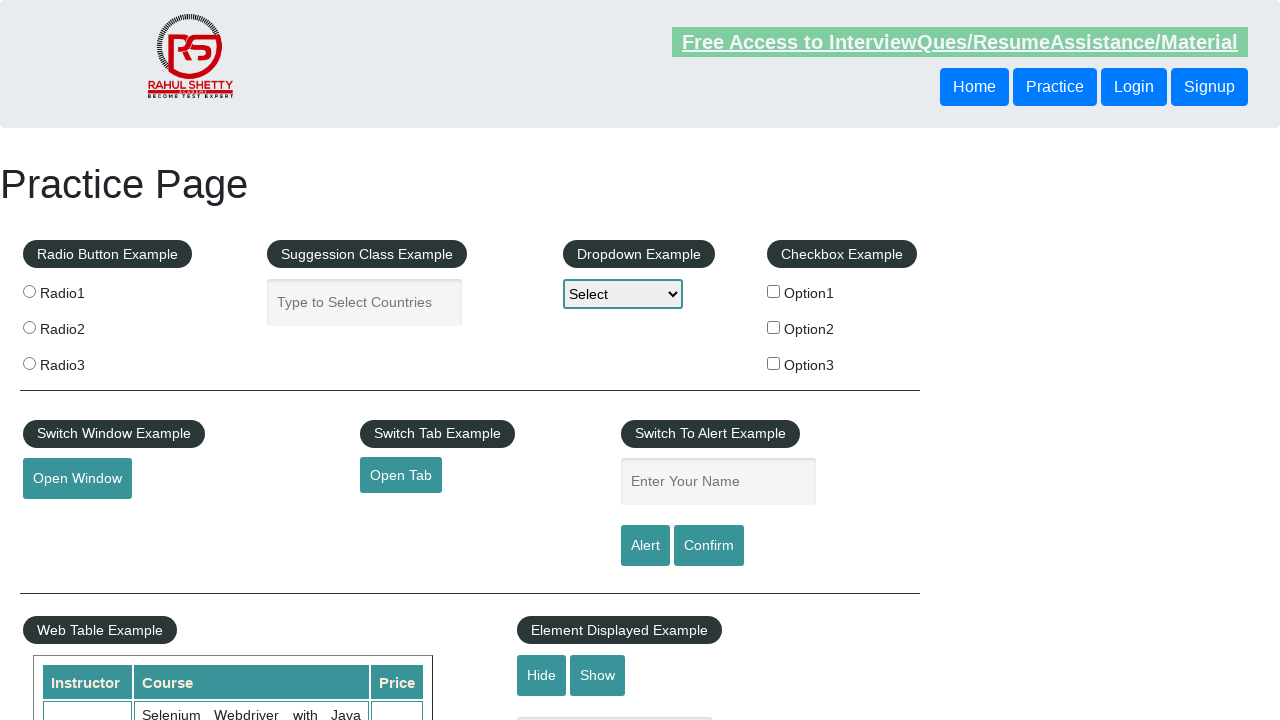

Navigated to AutomationPractice page
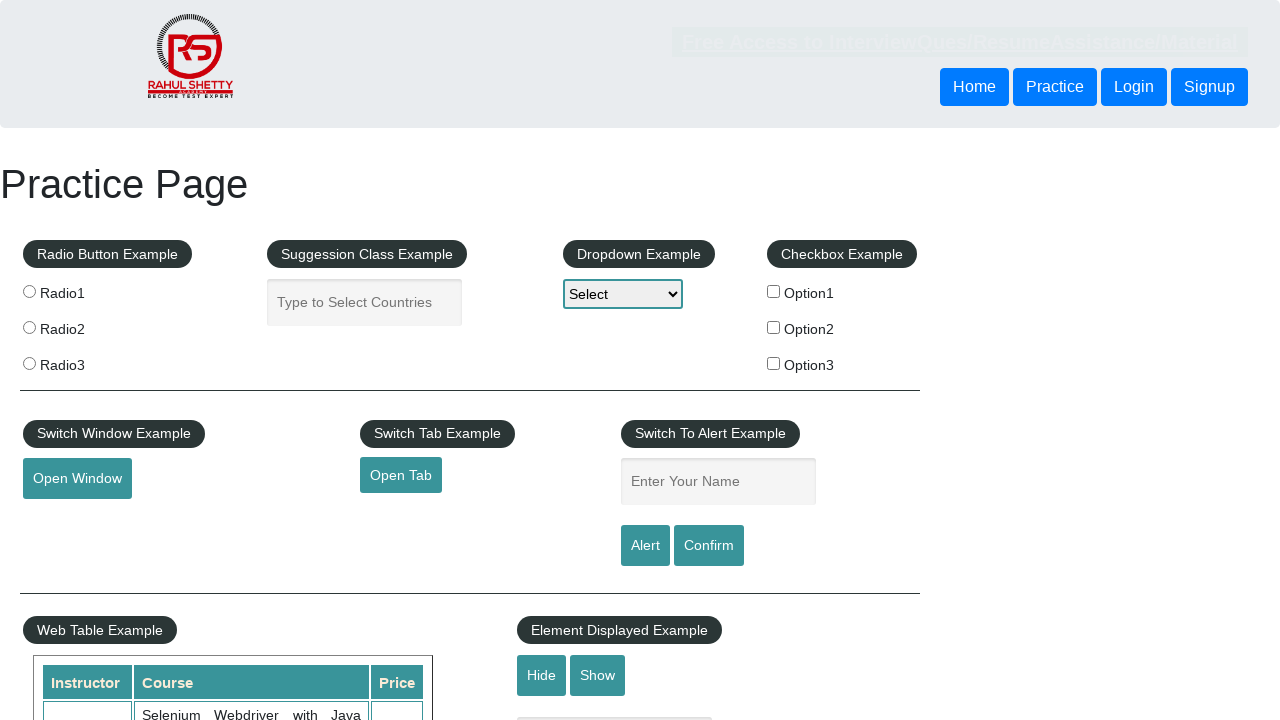

Counted total links on page: 27
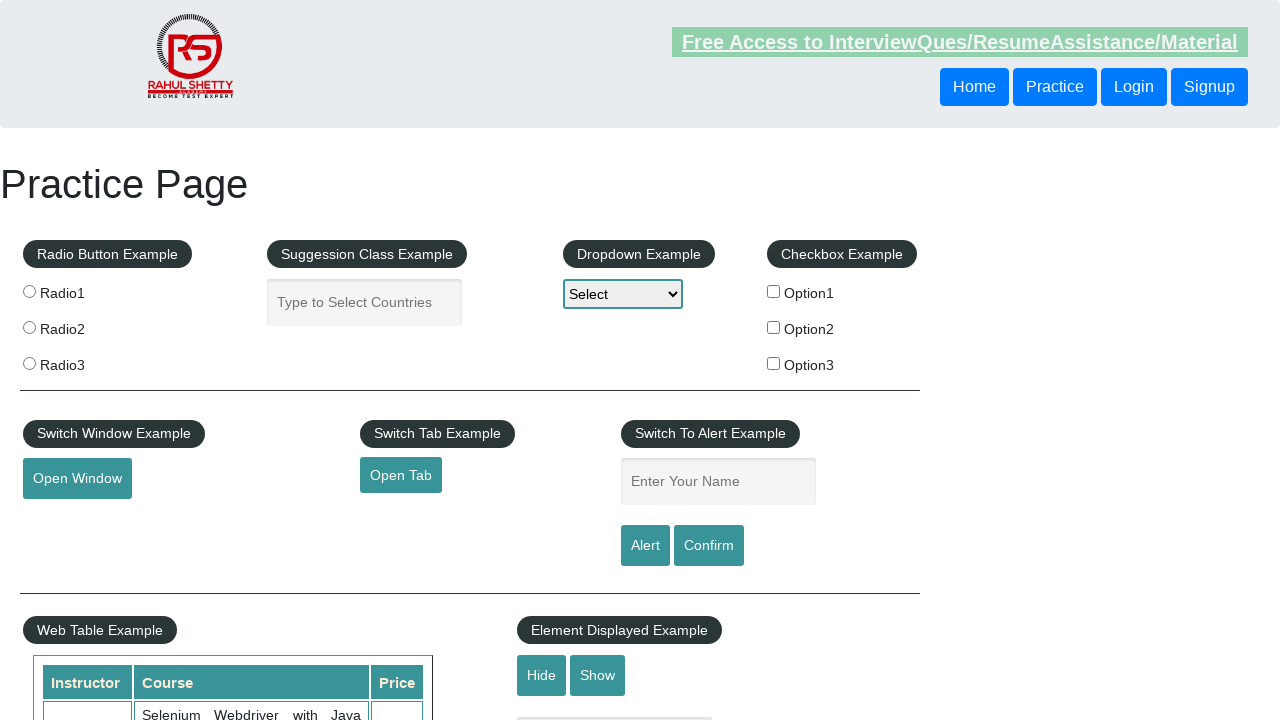

Located footer section (#gf-BIG)
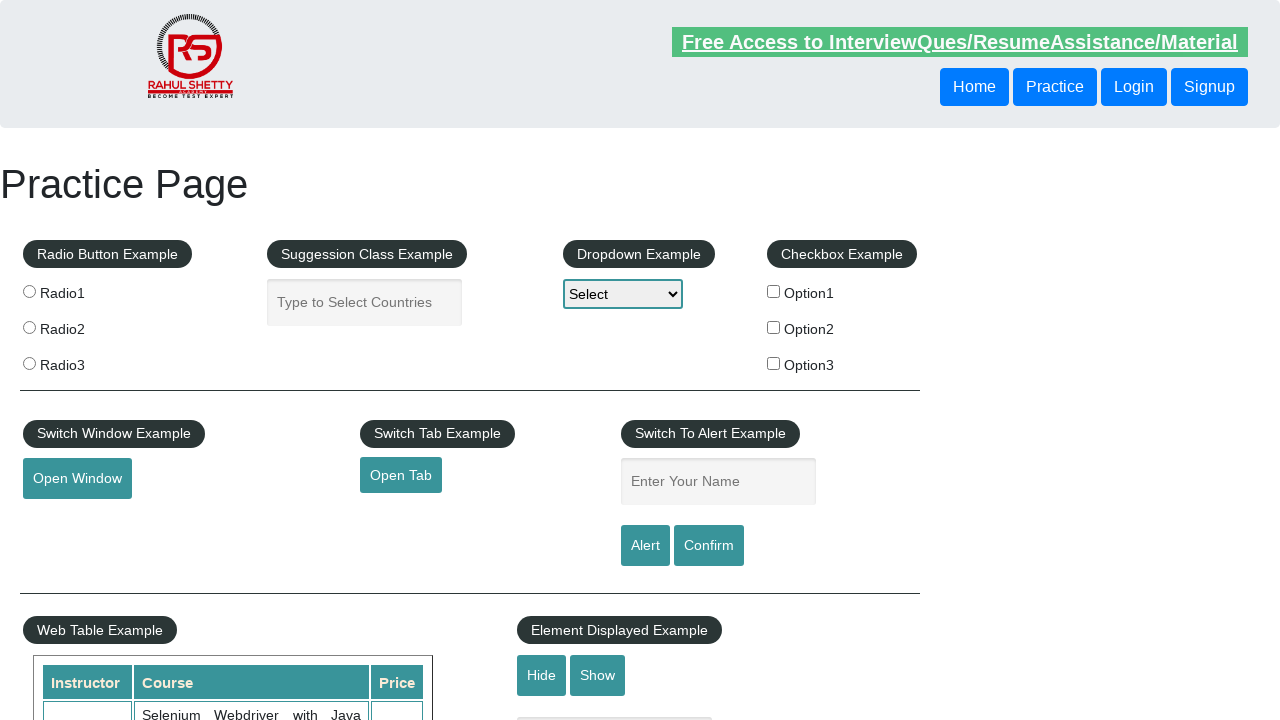

Counted total links in footer: 20
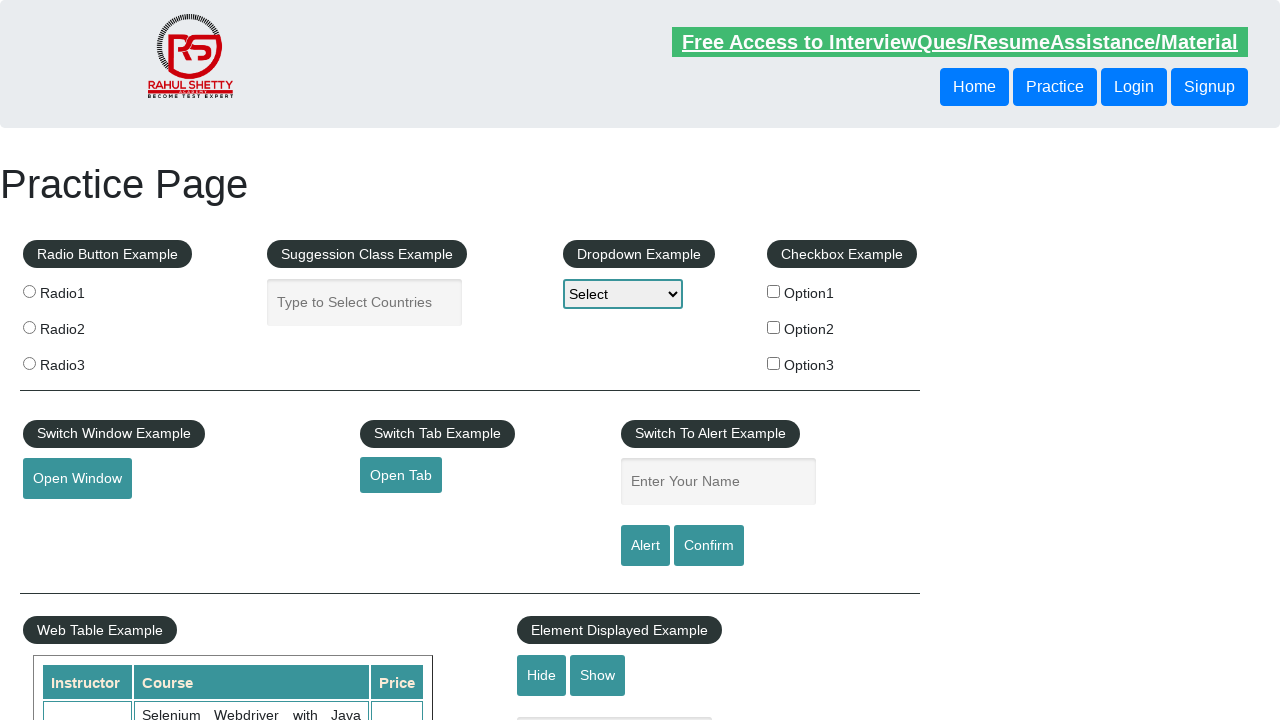

Located first column in footer
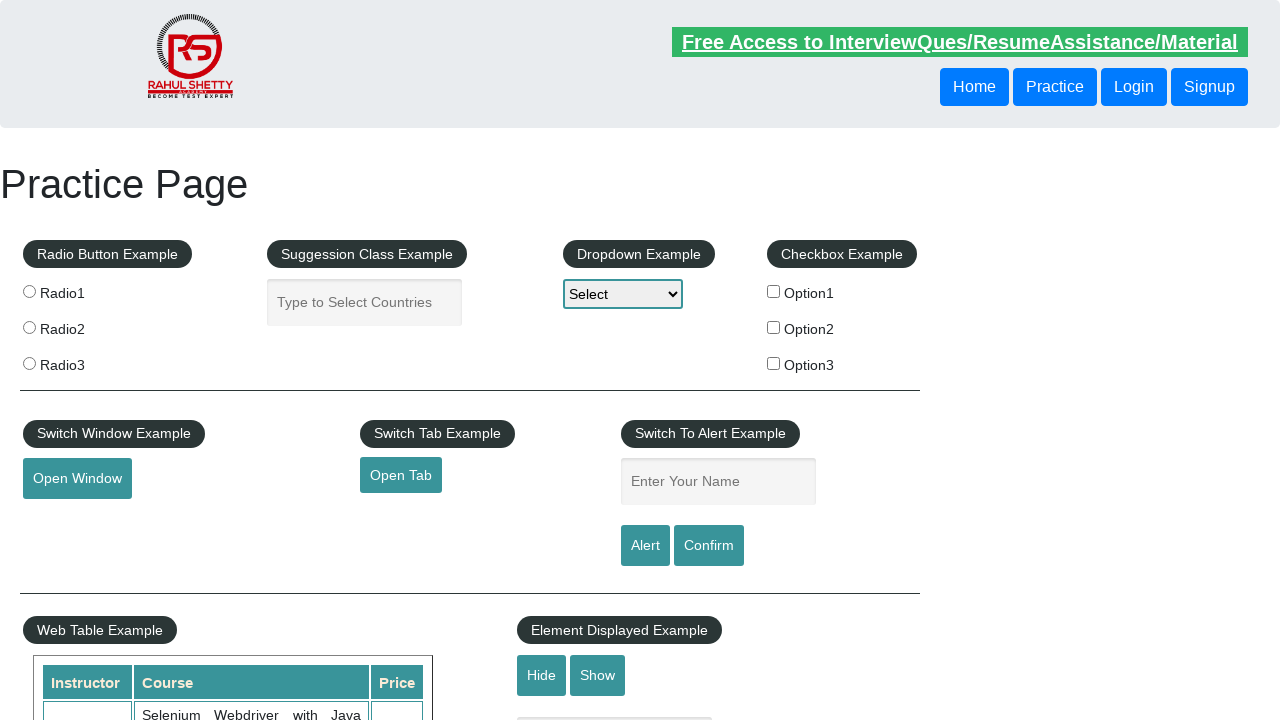

Counted links in first footer column: 0
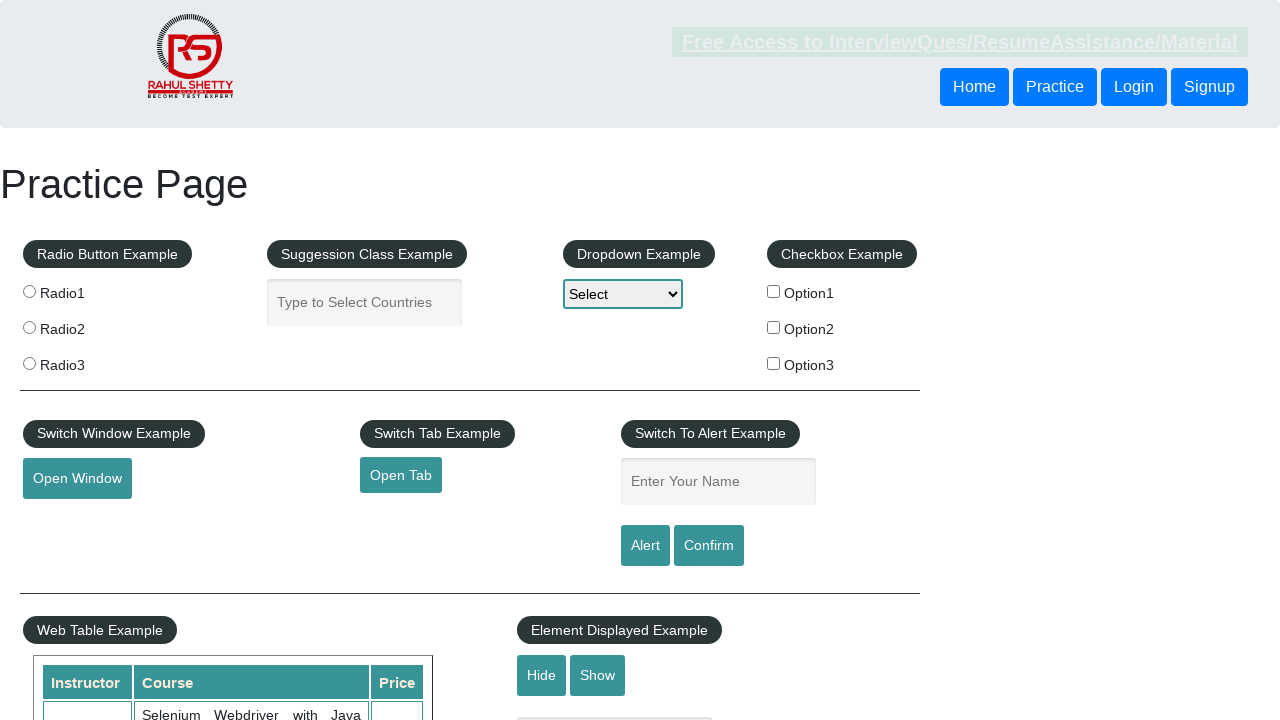

Retrieved all open pages/tabs: 1 total
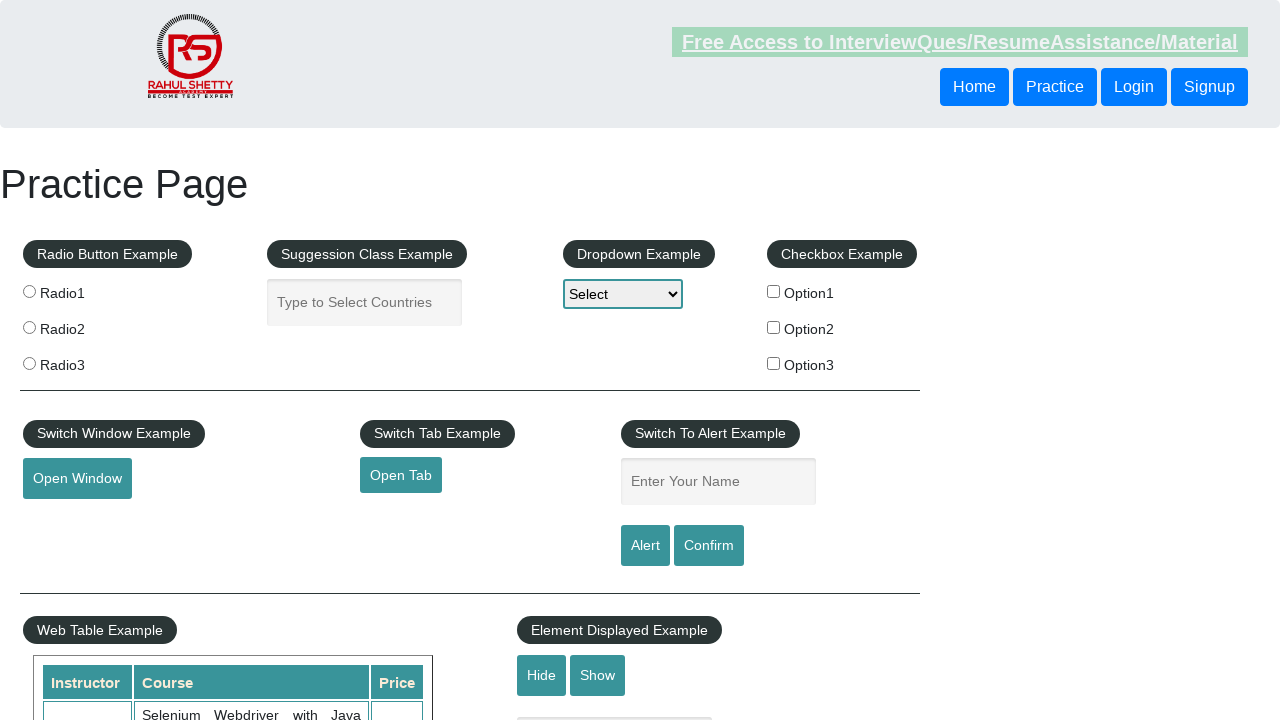

Brought page to front: Practice Page
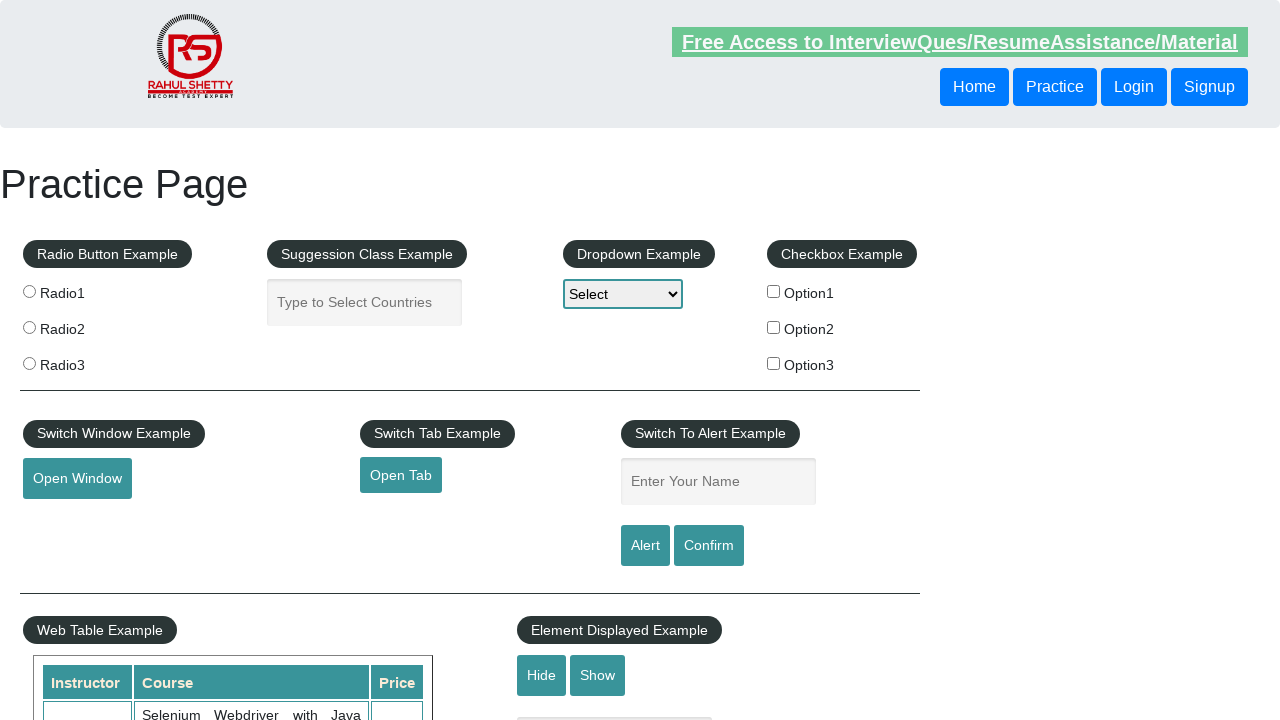

Waited 3 seconds for page: Practice Page
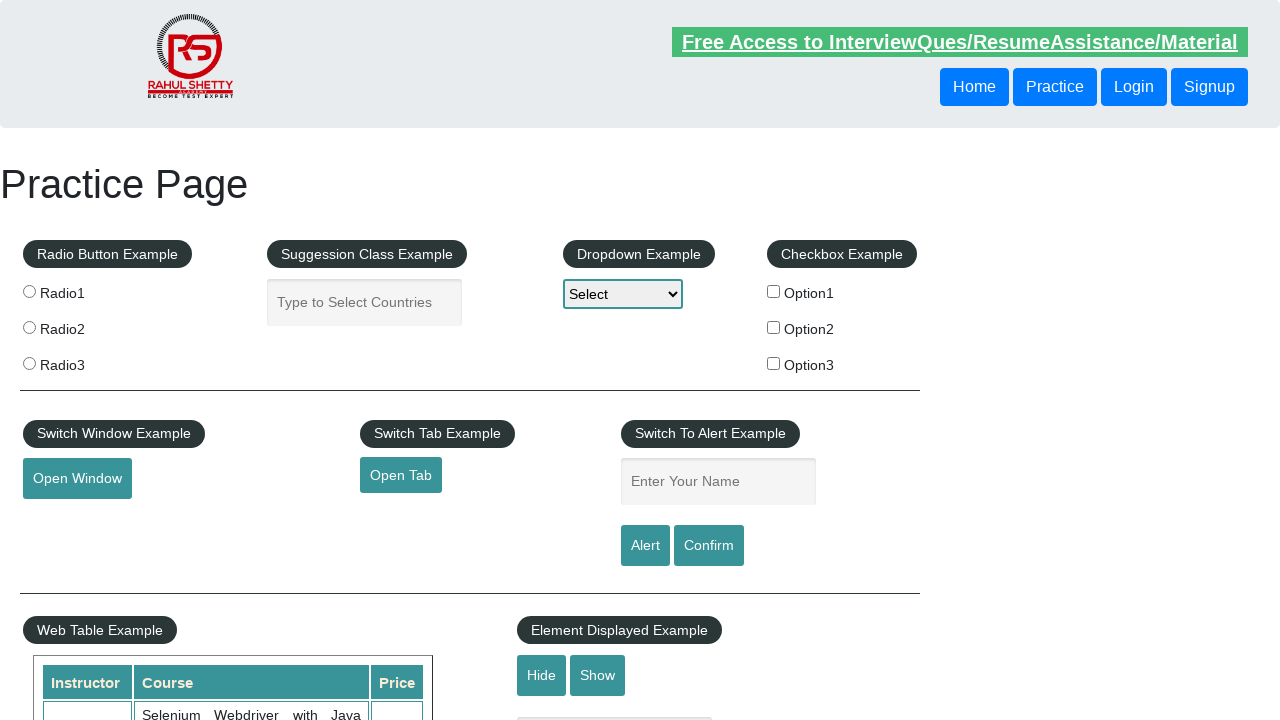

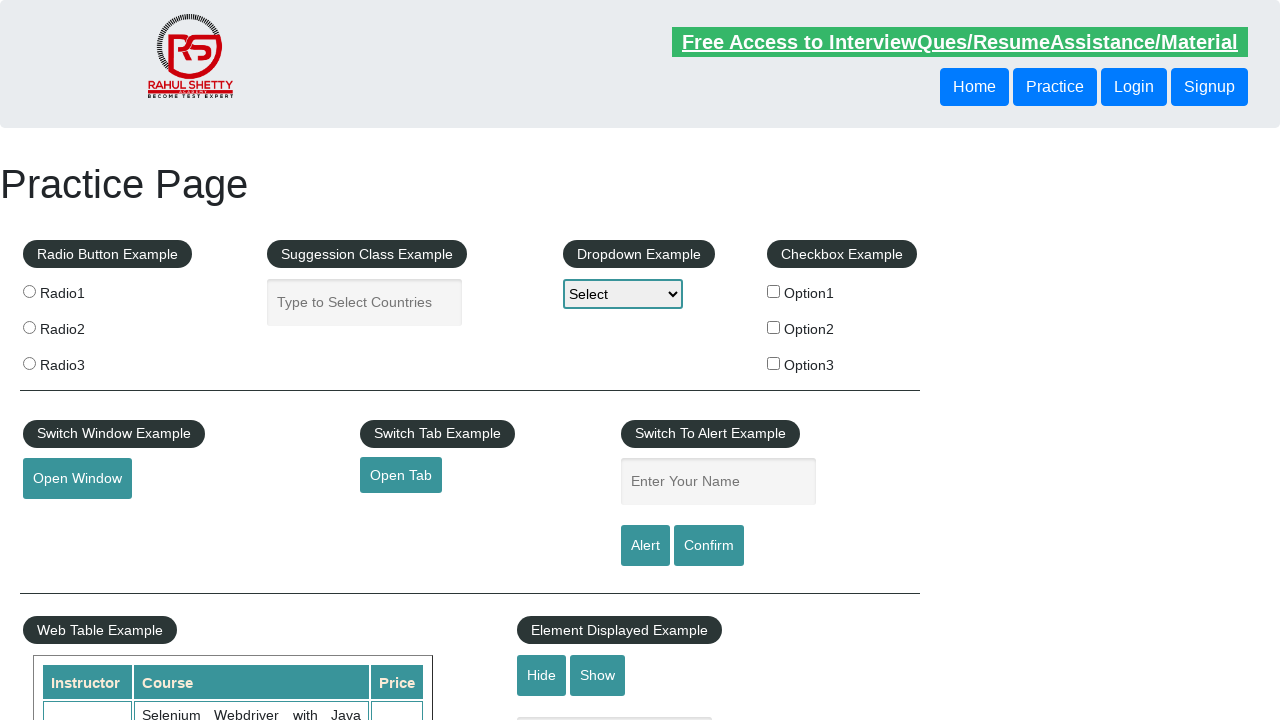